Tests Level 2 checkbox selection and verifies that selecting a parent cascades down to check all its children checkboxes.

Starting URL: https://yekoshy.github.io/RadioBtn-n-Checkbox/

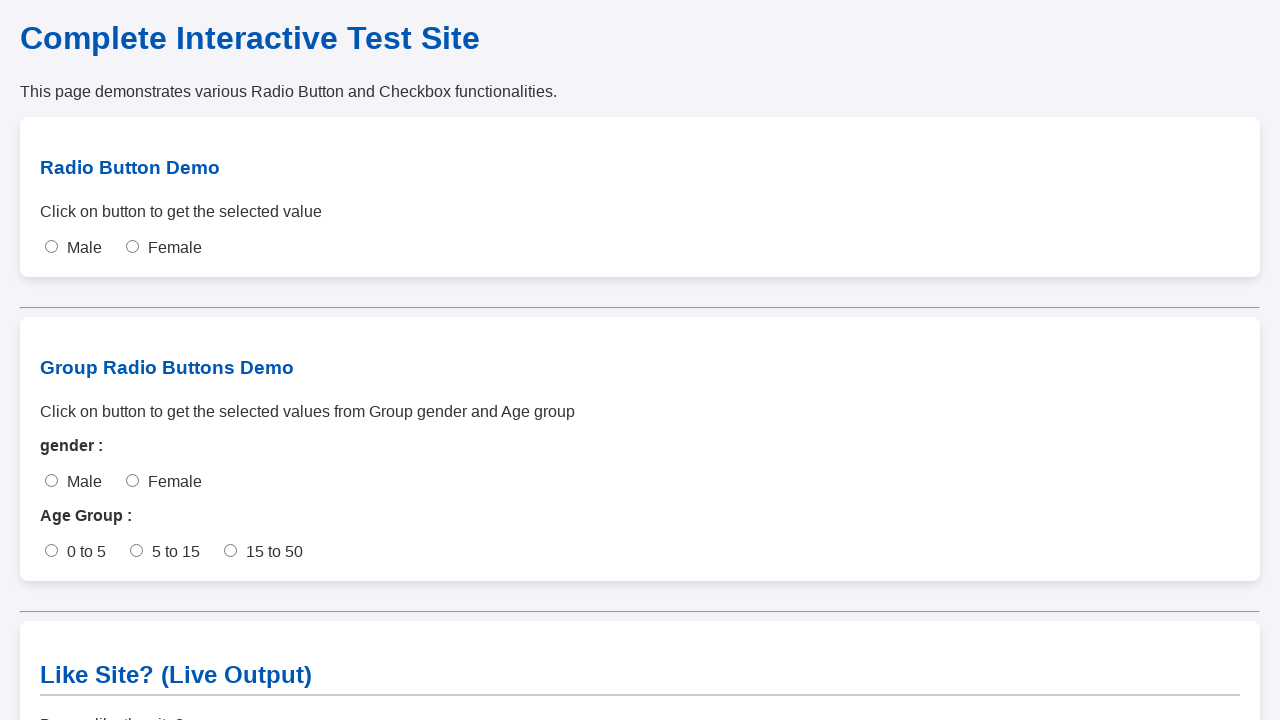

Scrolled to checkbox section
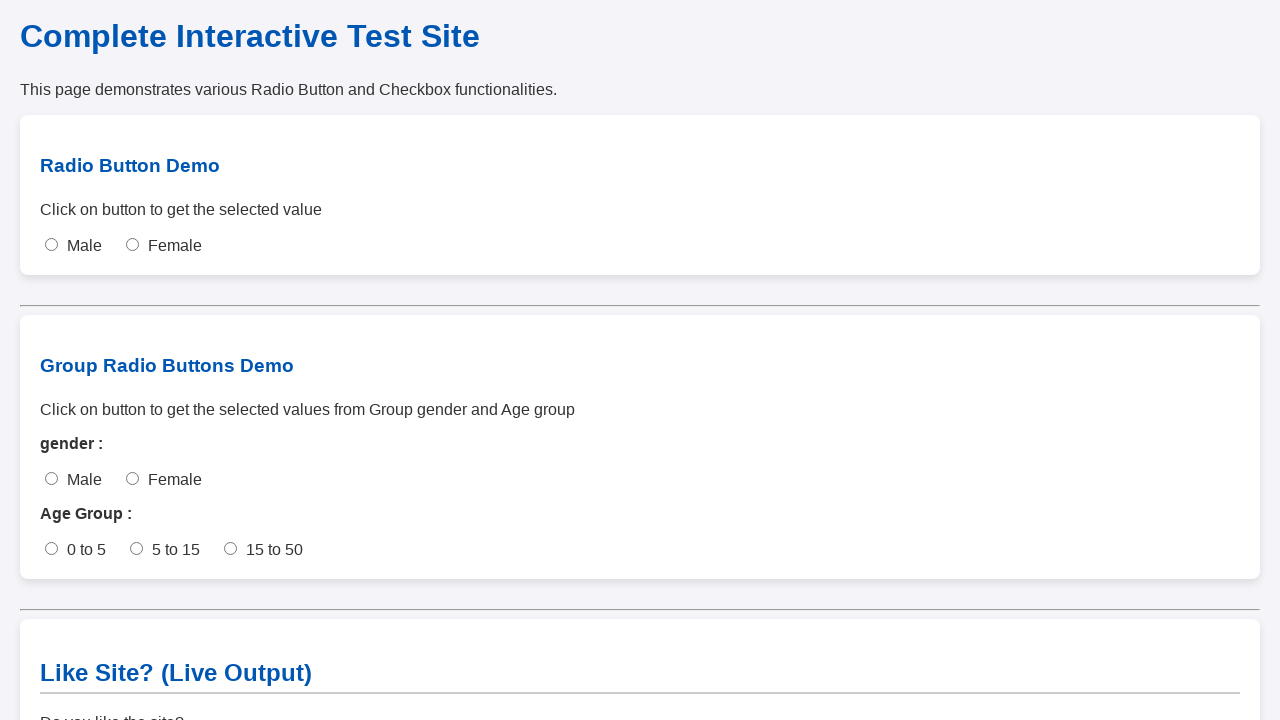

Waited for page to settle after scrolling
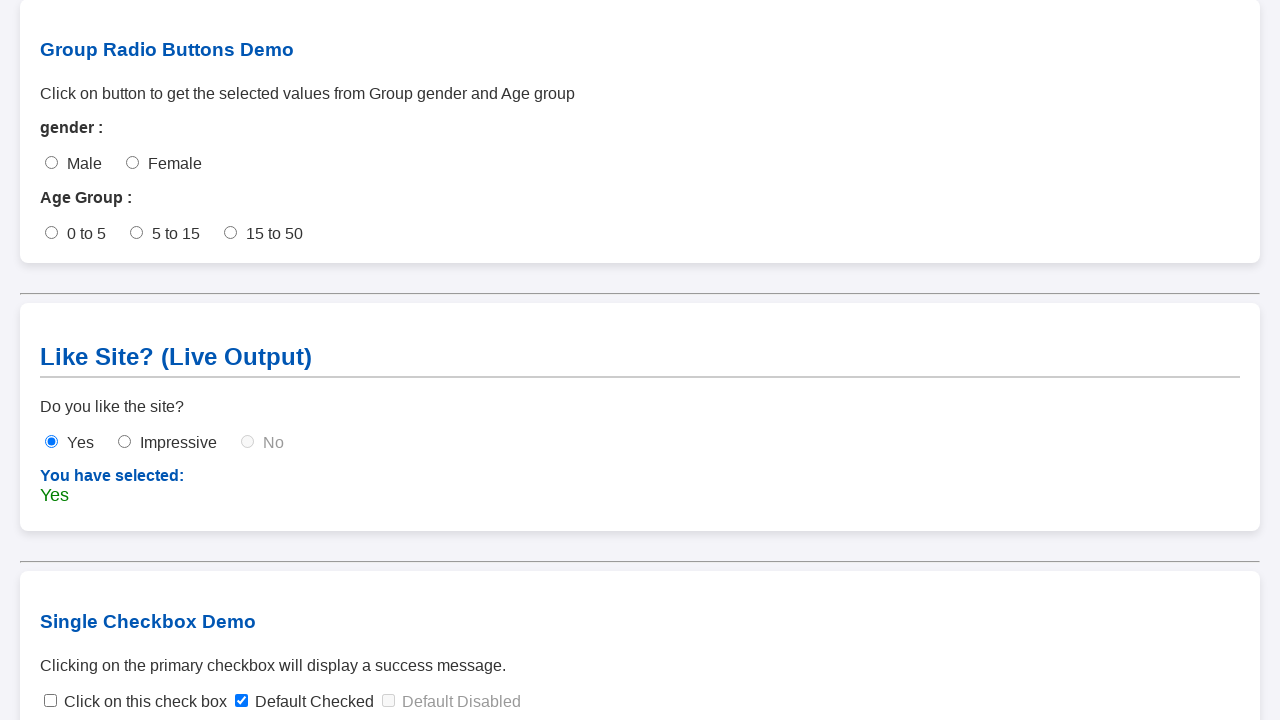

Clicked collapsed arrow to expand folder at (72, 621) on span.toggle-arrow.collapsed >> nth=0
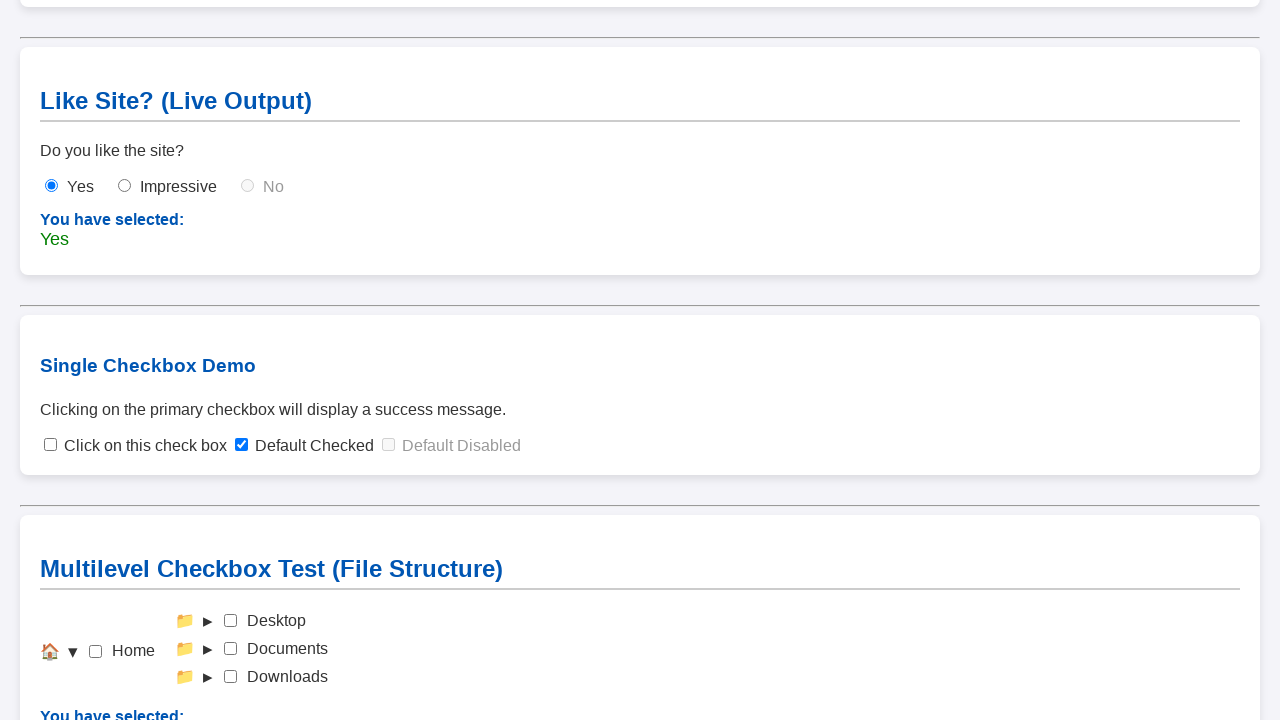

Waited for folder expansion animation
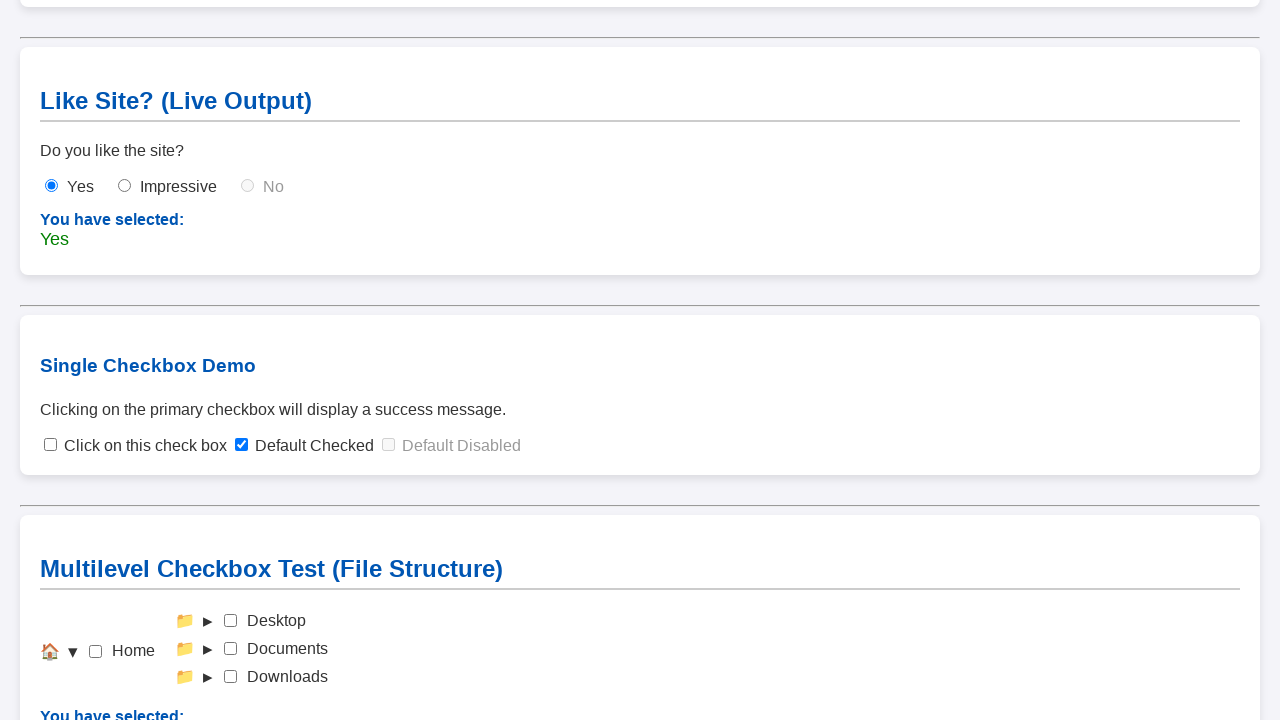

Clicked collapsed arrow to expand folder at (208, 621) on span.toggle-arrow.collapsed >> nth=0
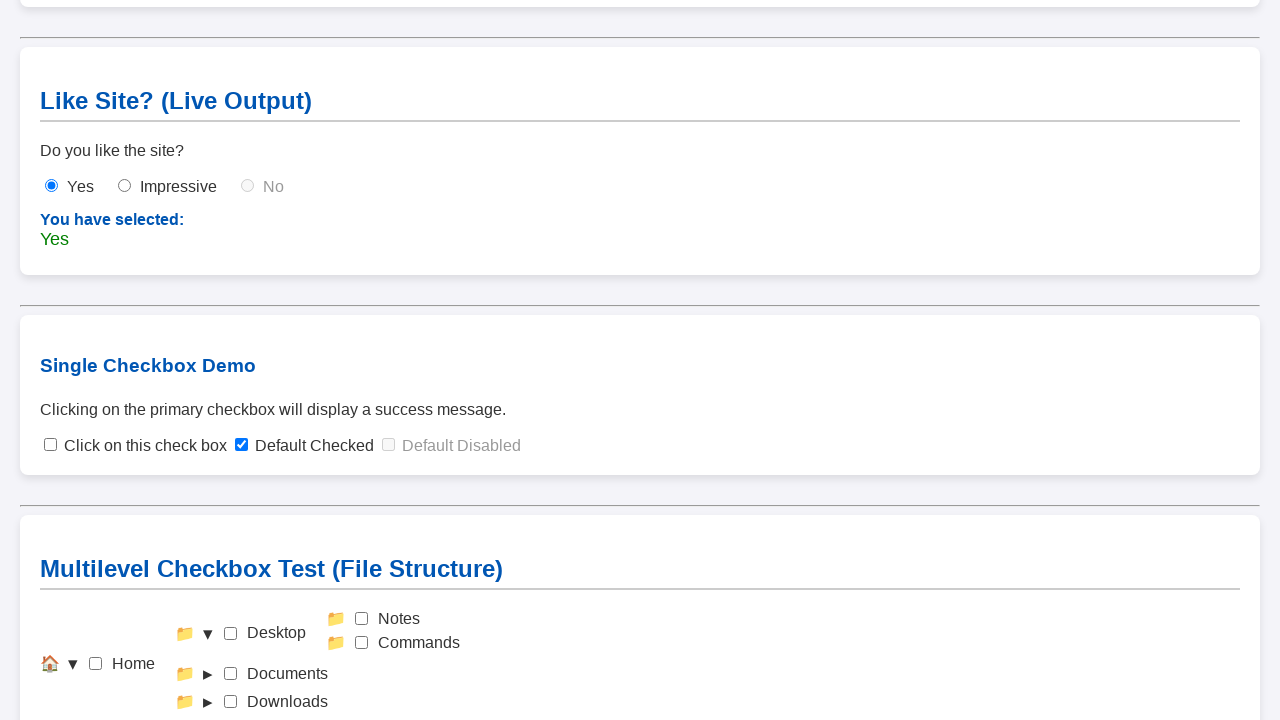

Waited for folder expansion animation
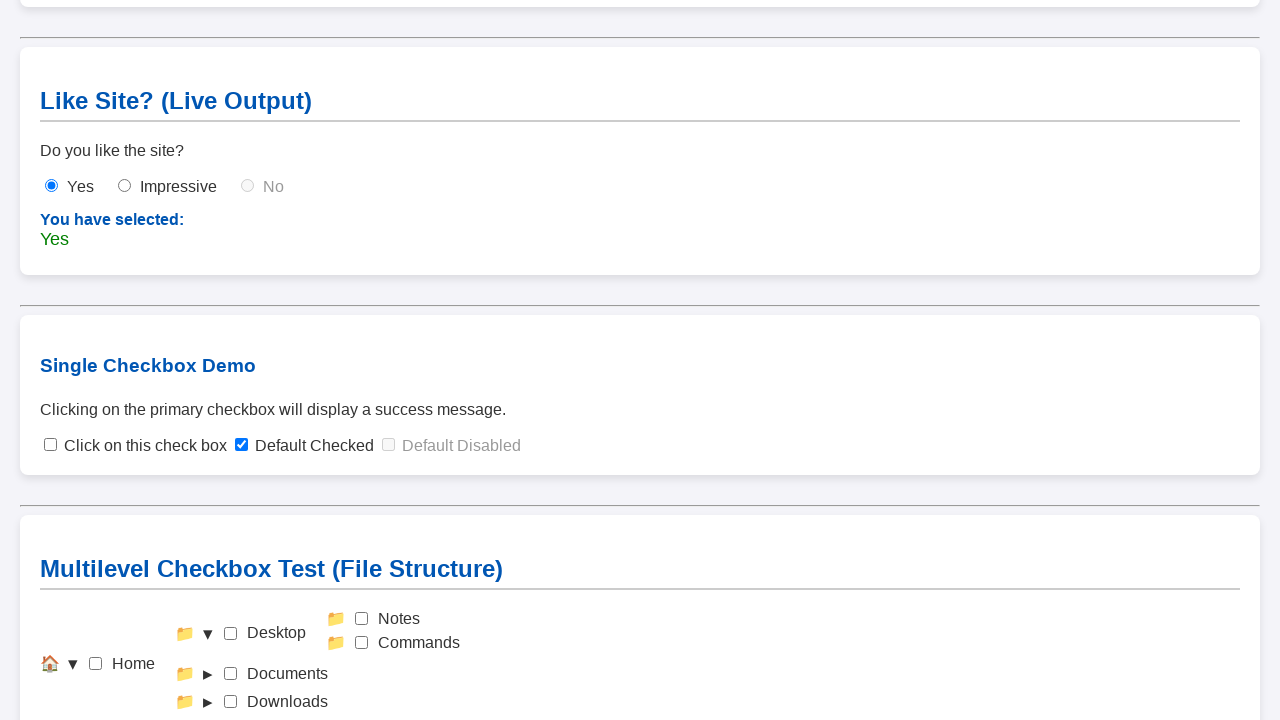

Clicked collapsed arrow to expand folder at (208, 674) on span.toggle-arrow.collapsed >> nth=0
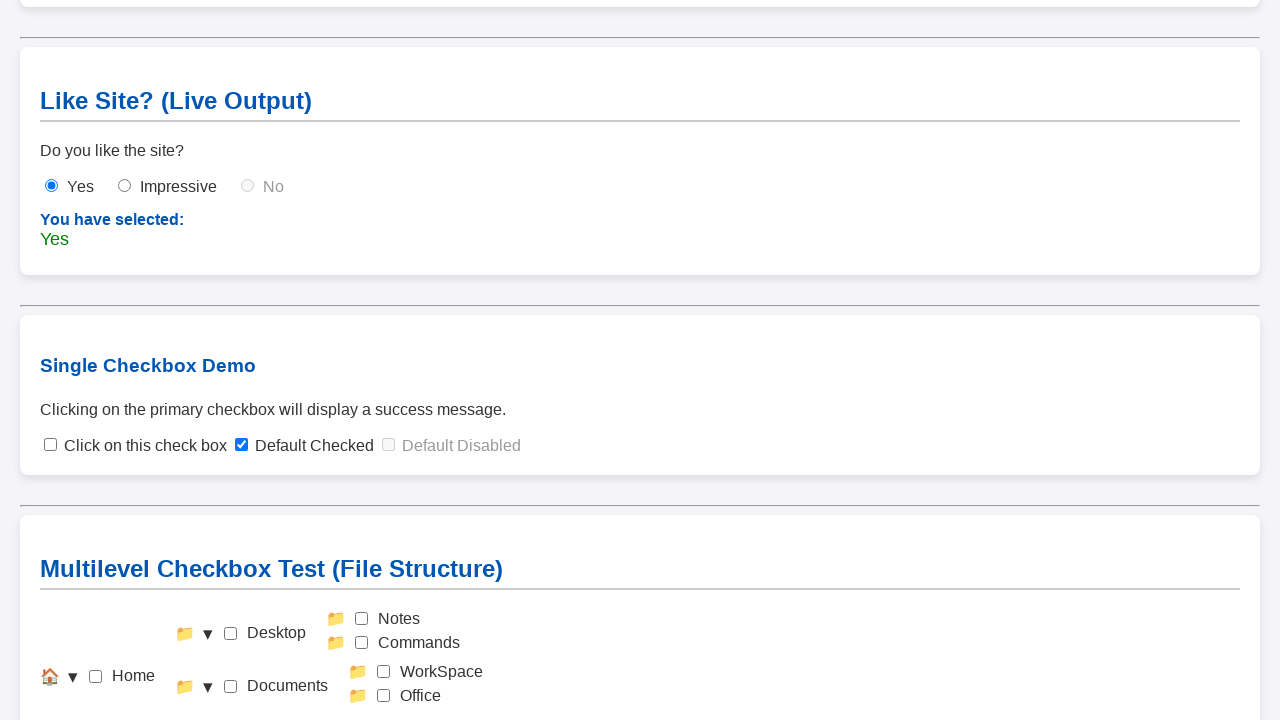

Waited for folder expansion animation
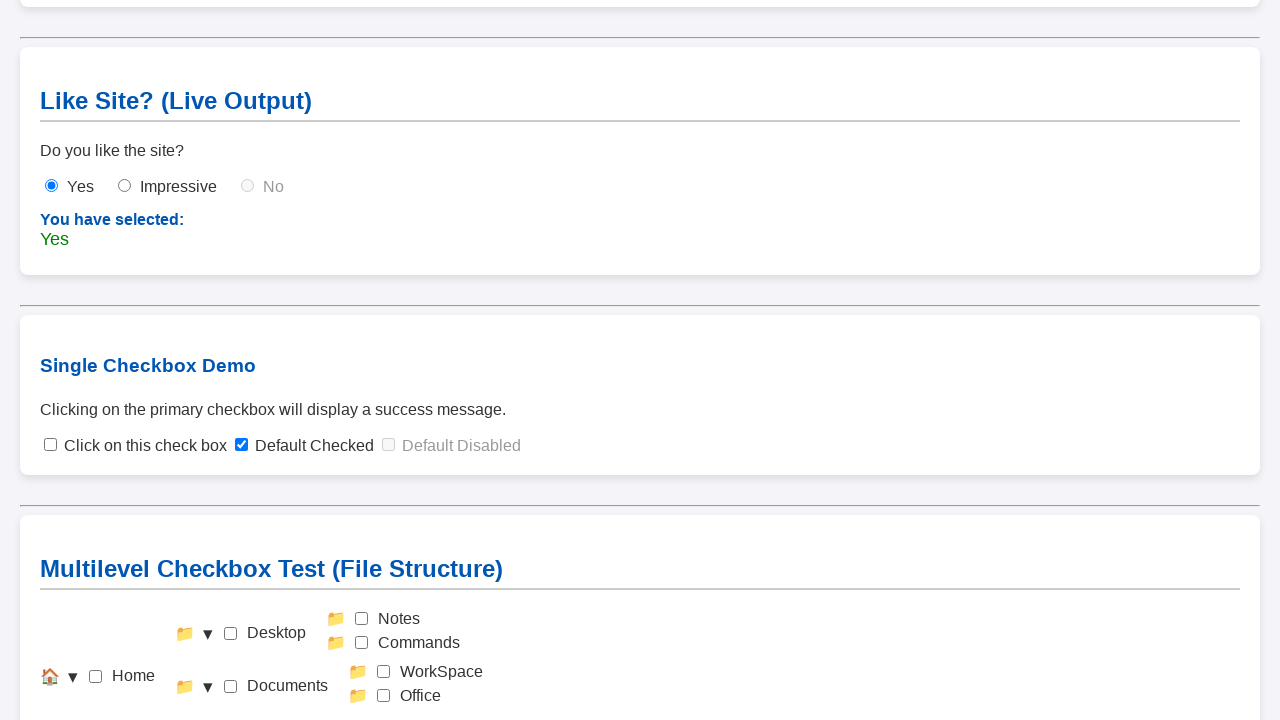

Clicked collapsed arrow to expand folder at (208, 709) on span.toggle-arrow.collapsed >> nth=0
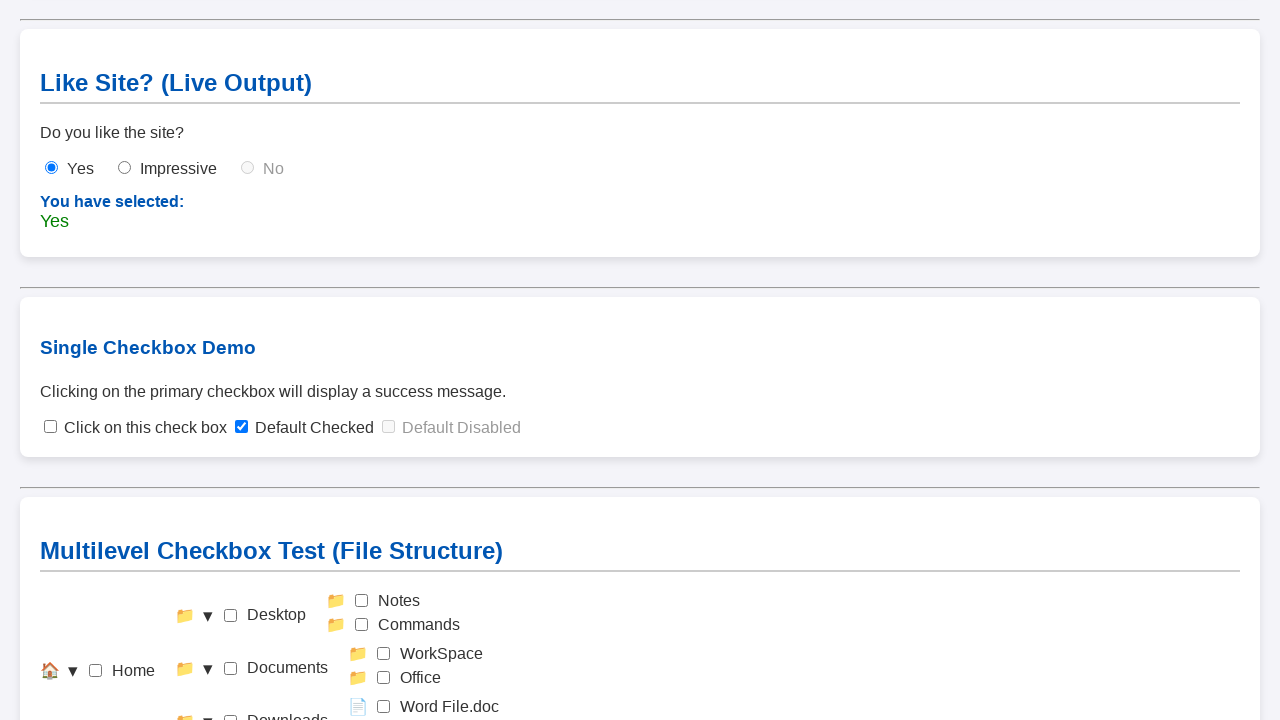

Waited for folder expansion animation
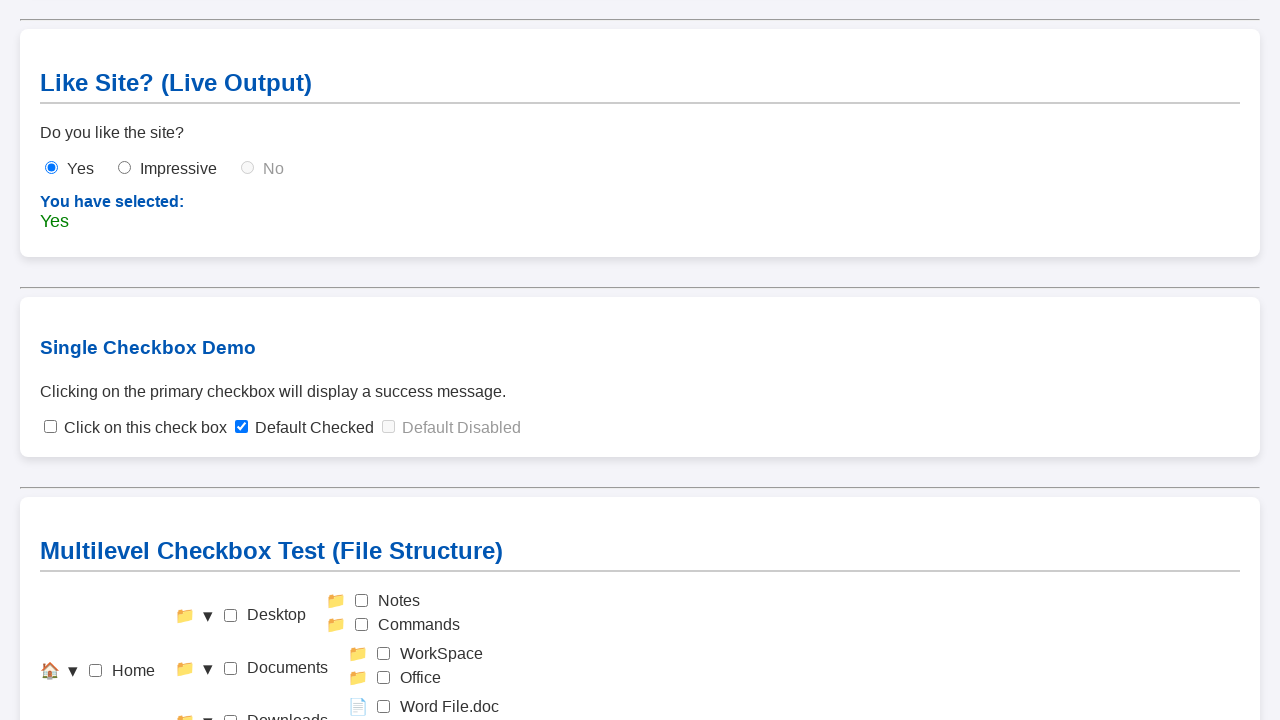

Clicked Home checkbox to check it at (96, 671) on #check-home
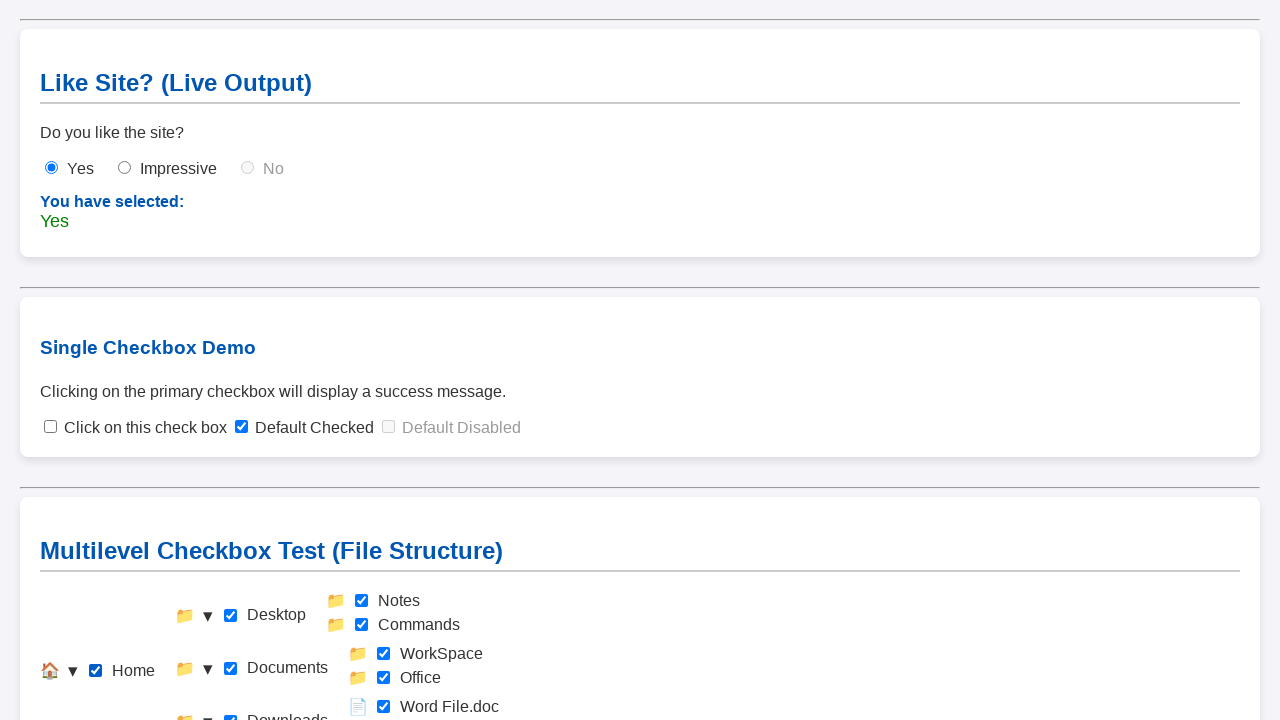

Waited after checking Home checkbox
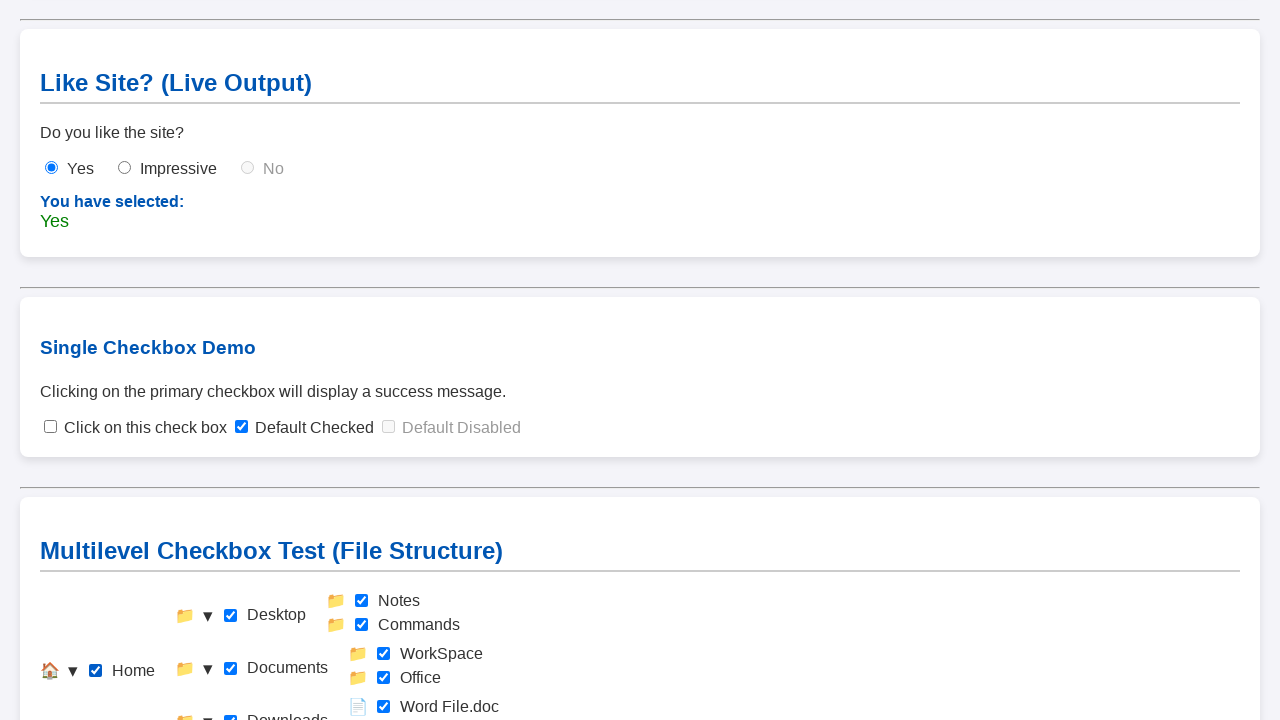

Clicked Home checkbox to uncheck it and reset state at (96, 671) on #check-home
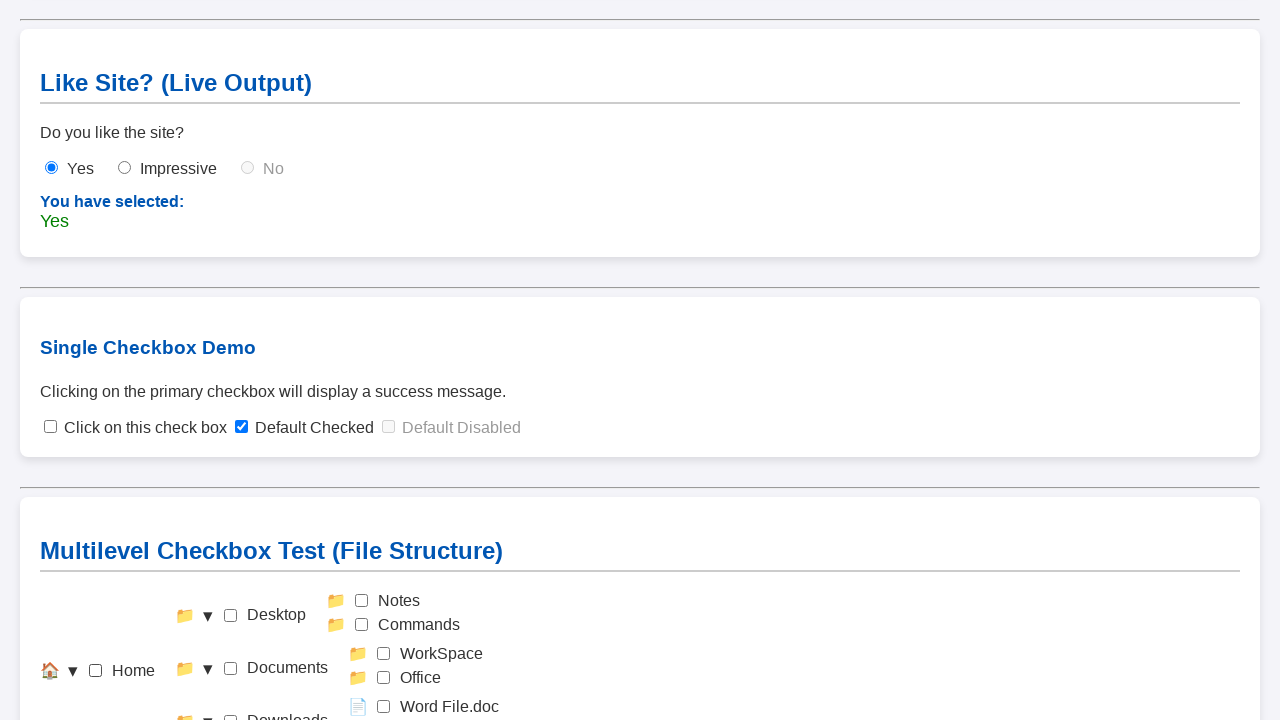

Waited after unchecking Home checkbox
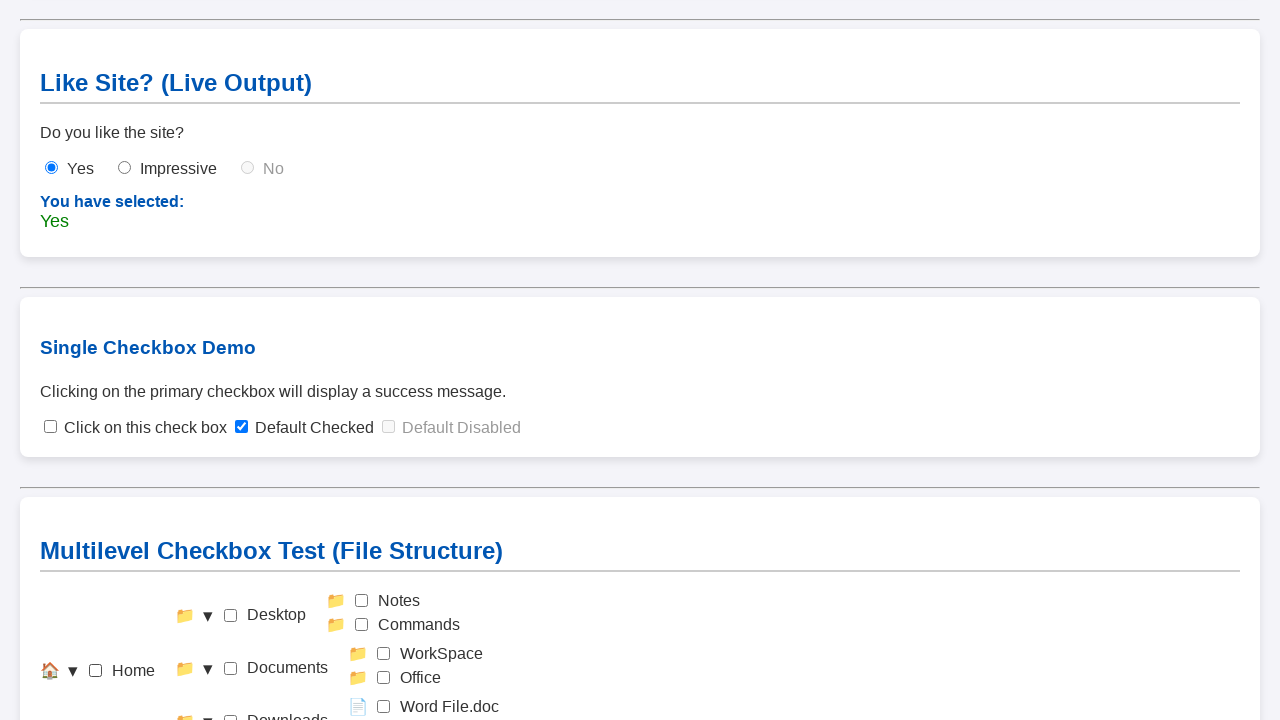

Clicked Level 2 parent checkbox 'check-desktop' at (230, 615) on #check-desktop
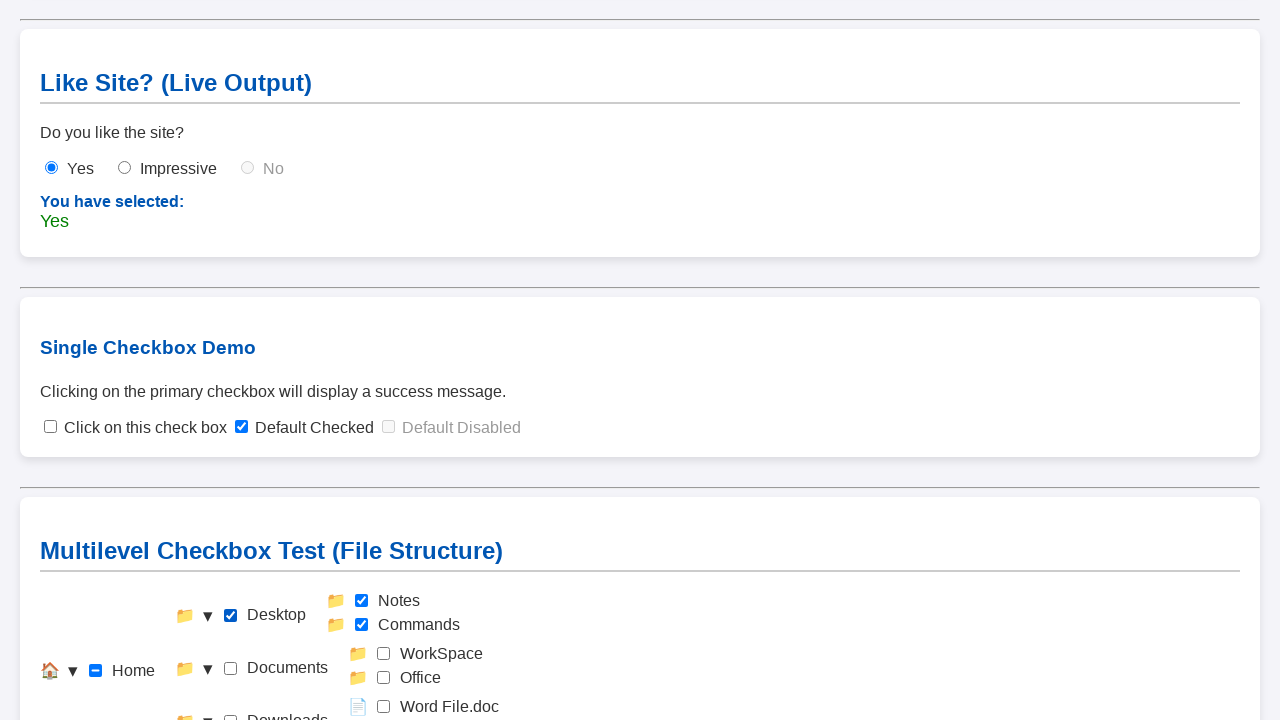

Waited for cascade selection to complete
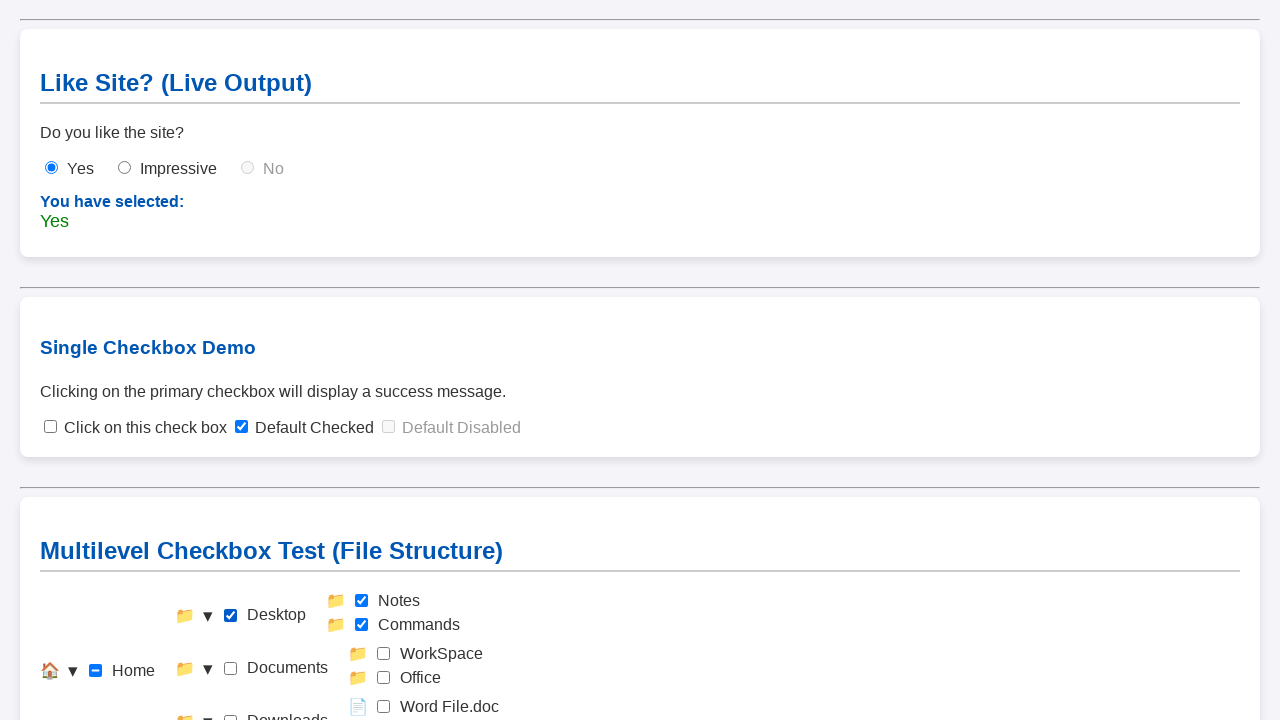

Output message is visible, confirming cascade selection worked
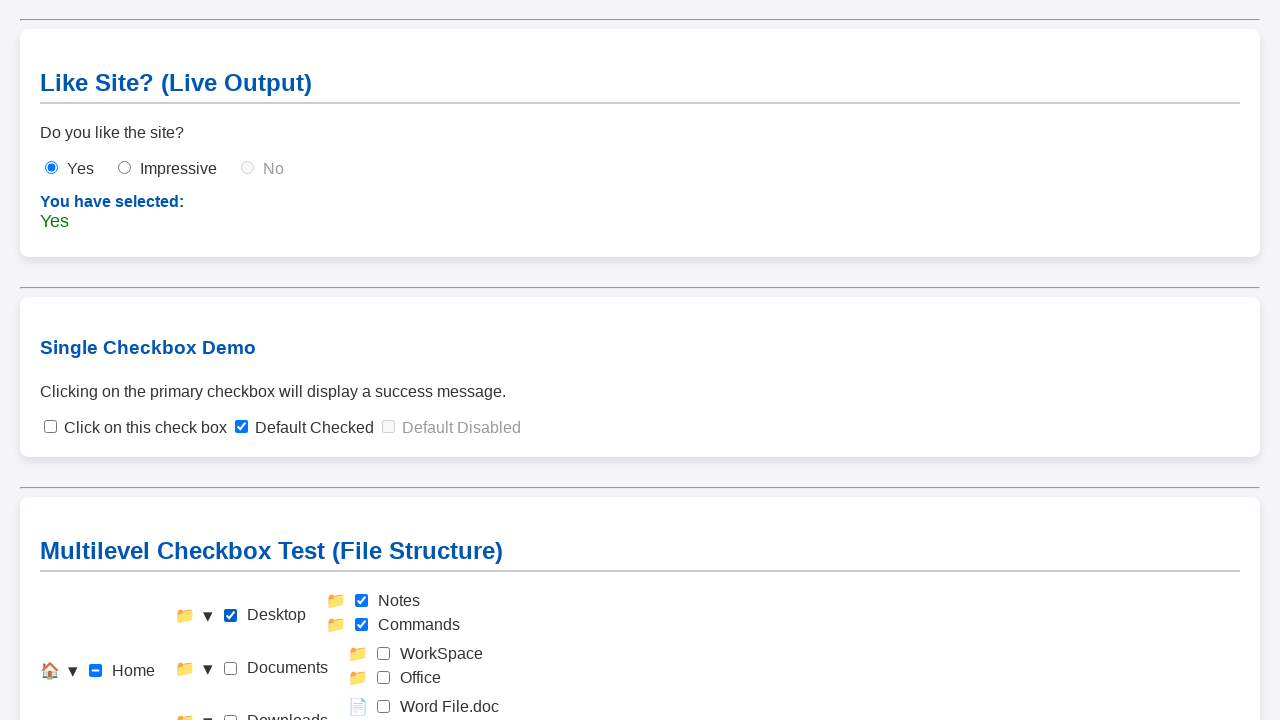

Clicked Home checkbox to check it at (96, 671) on #check-home
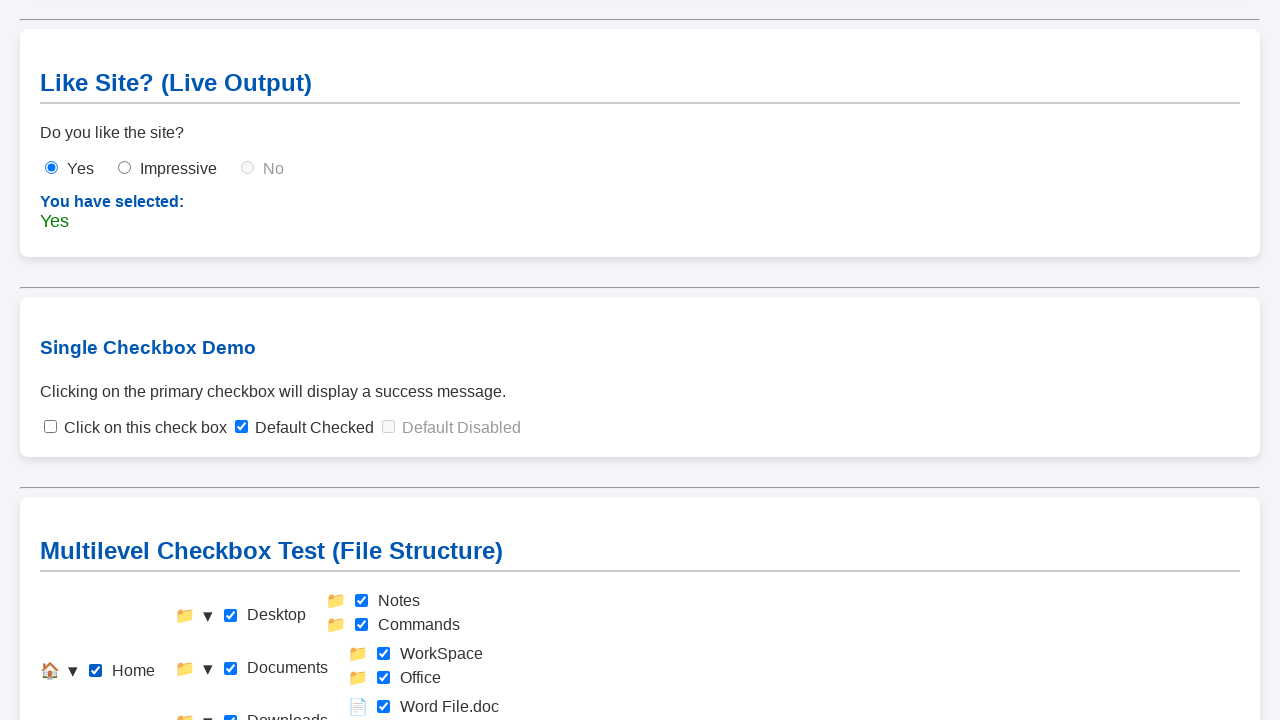

Waited after checking Home checkbox
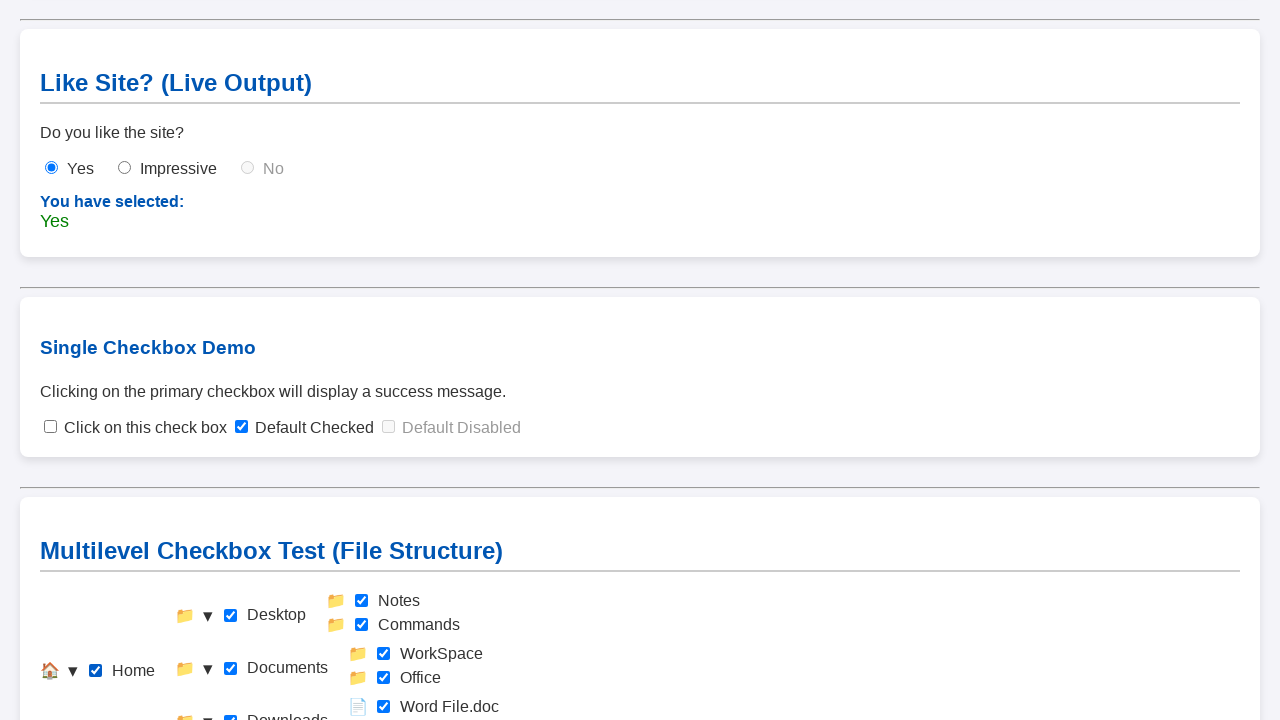

Clicked Home checkbox to uncheck it and reset state at (96, 671) on #check-home
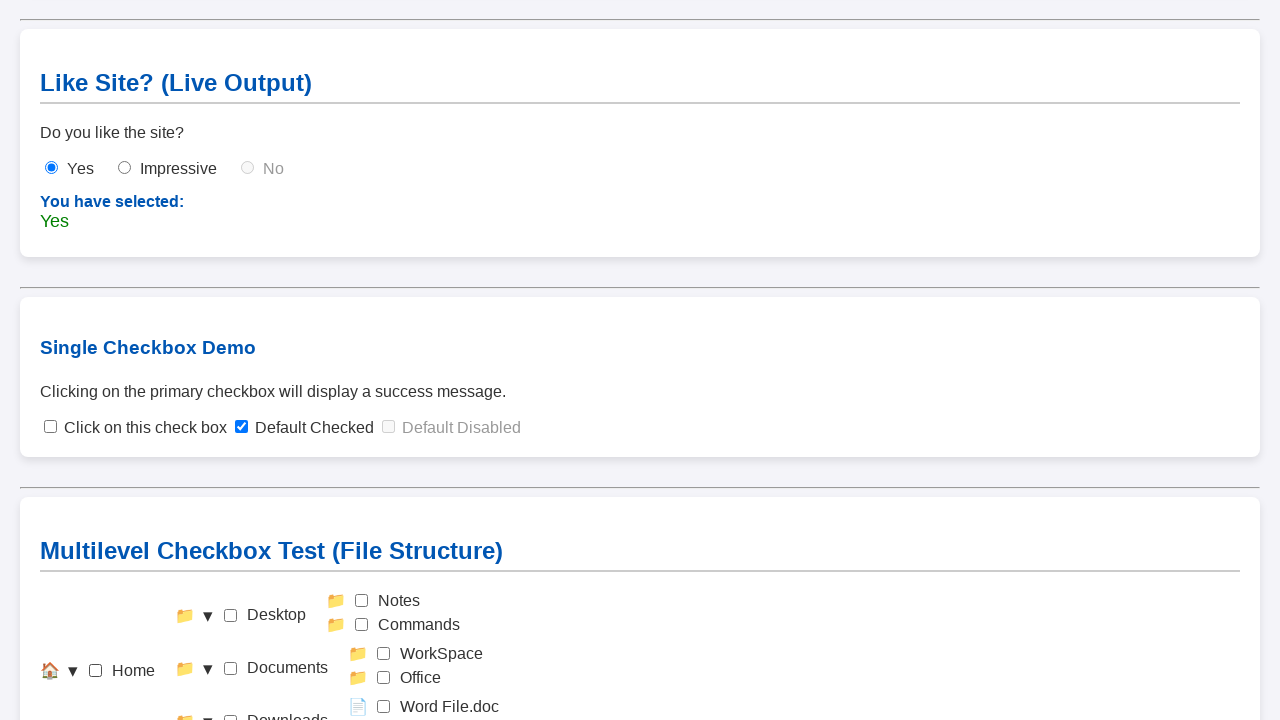

Waited after unchecking Home checkbox
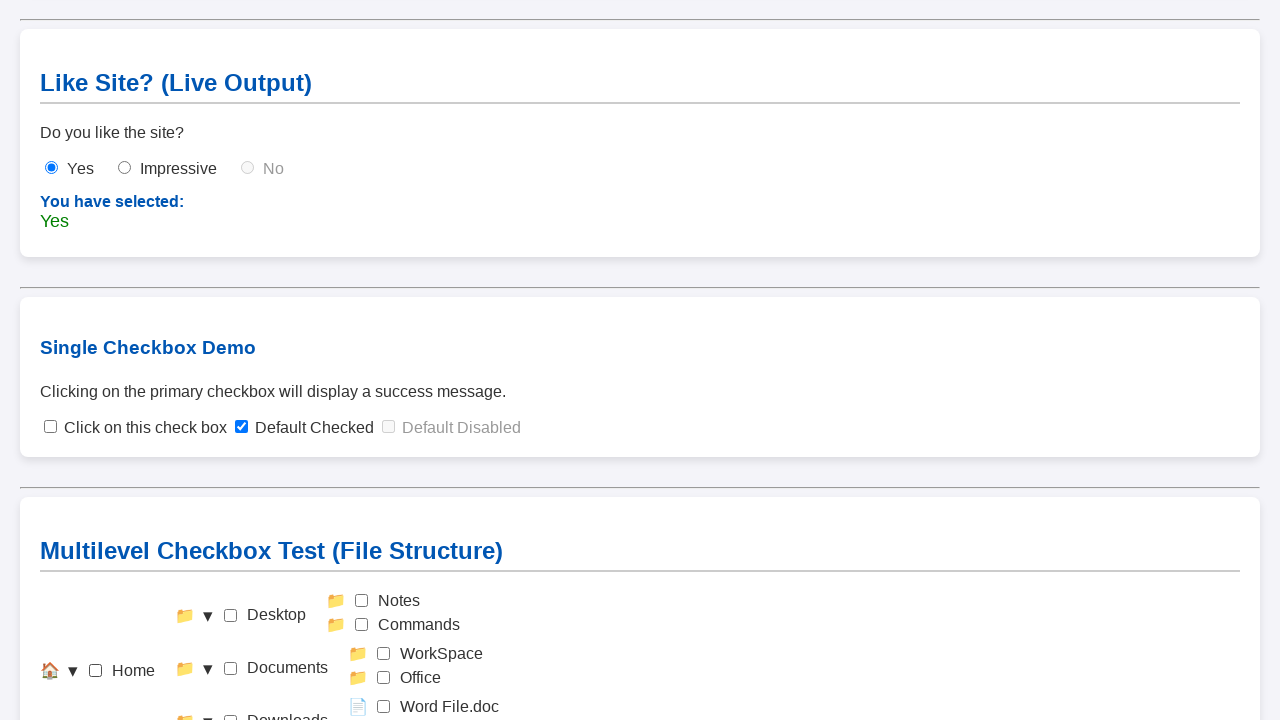

Clicked Level 2 parent checkbox 'check-documents' at (230, 668) on #check-documents
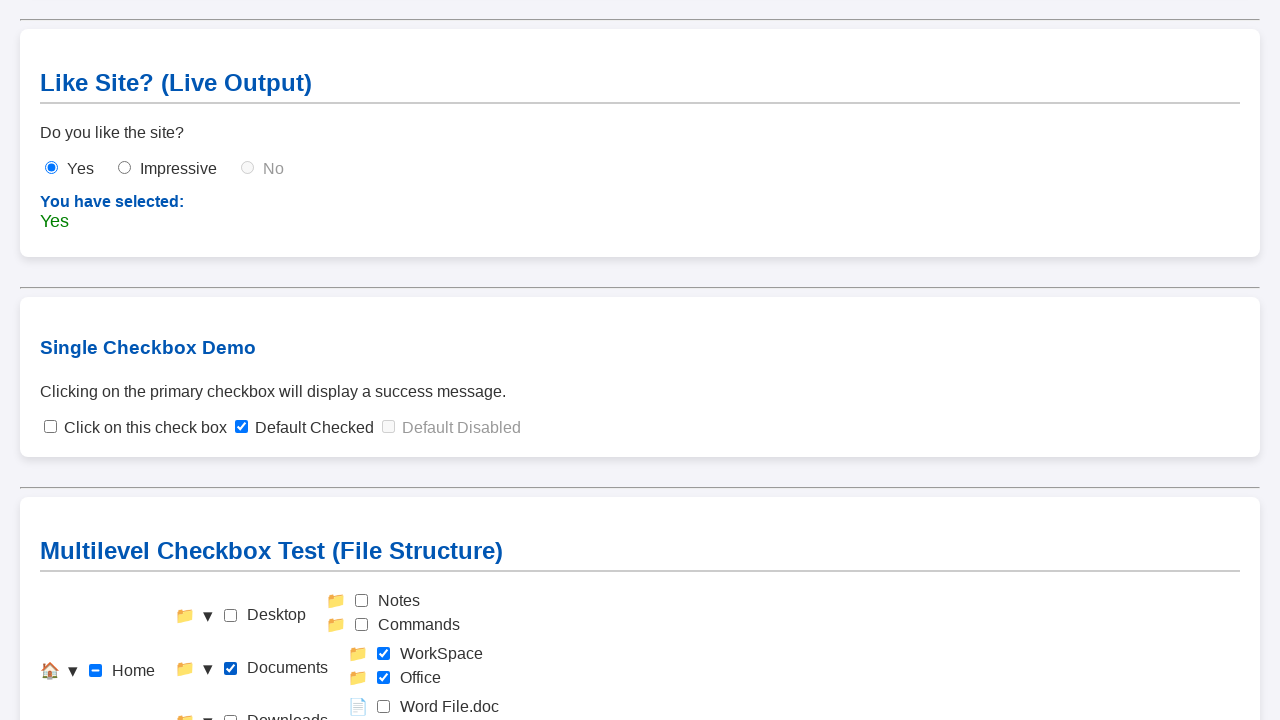

Waited for cascade selection to complete
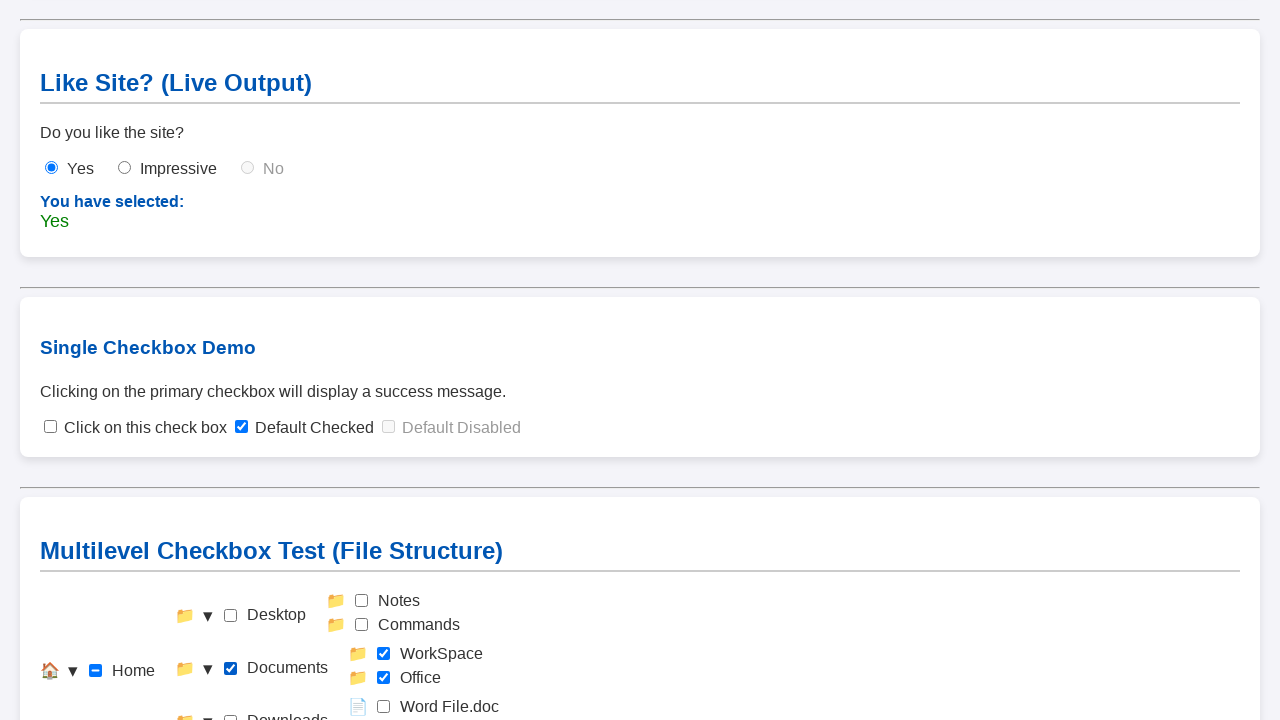

Output message is visible, confirming cascade selection worked
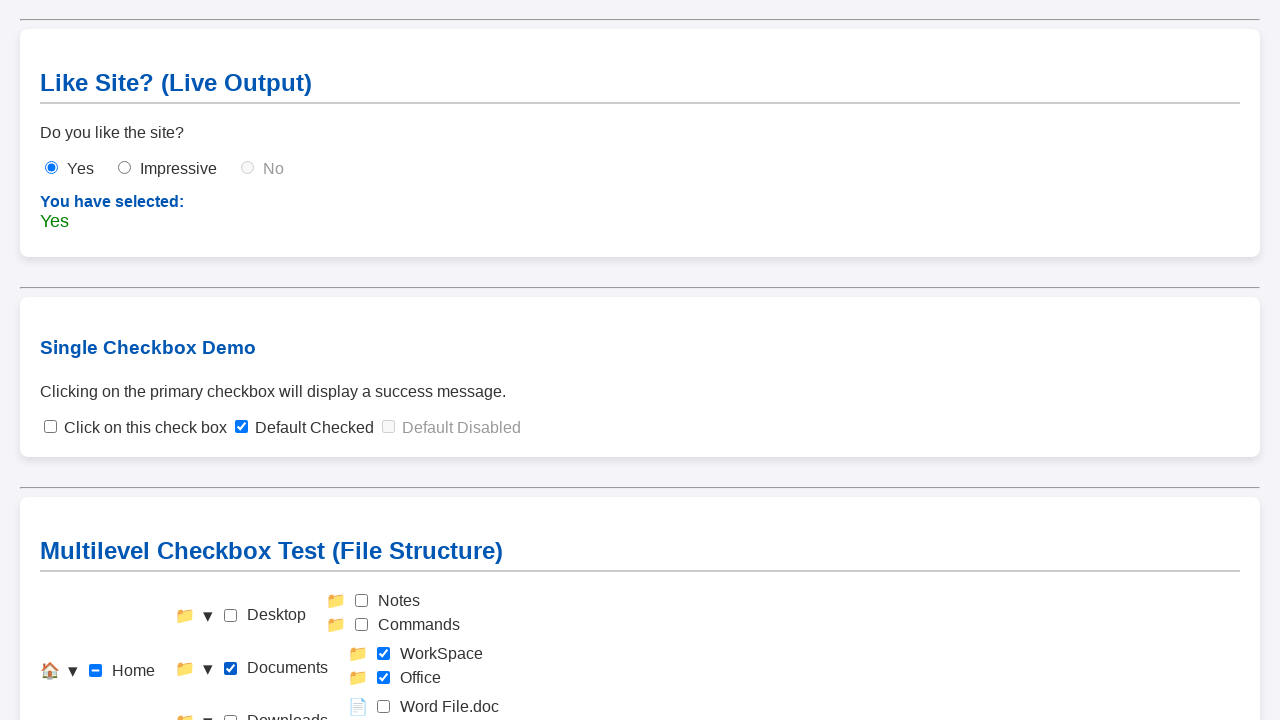

Clicked Home checkbox to check it at (96, 671) on #check-home
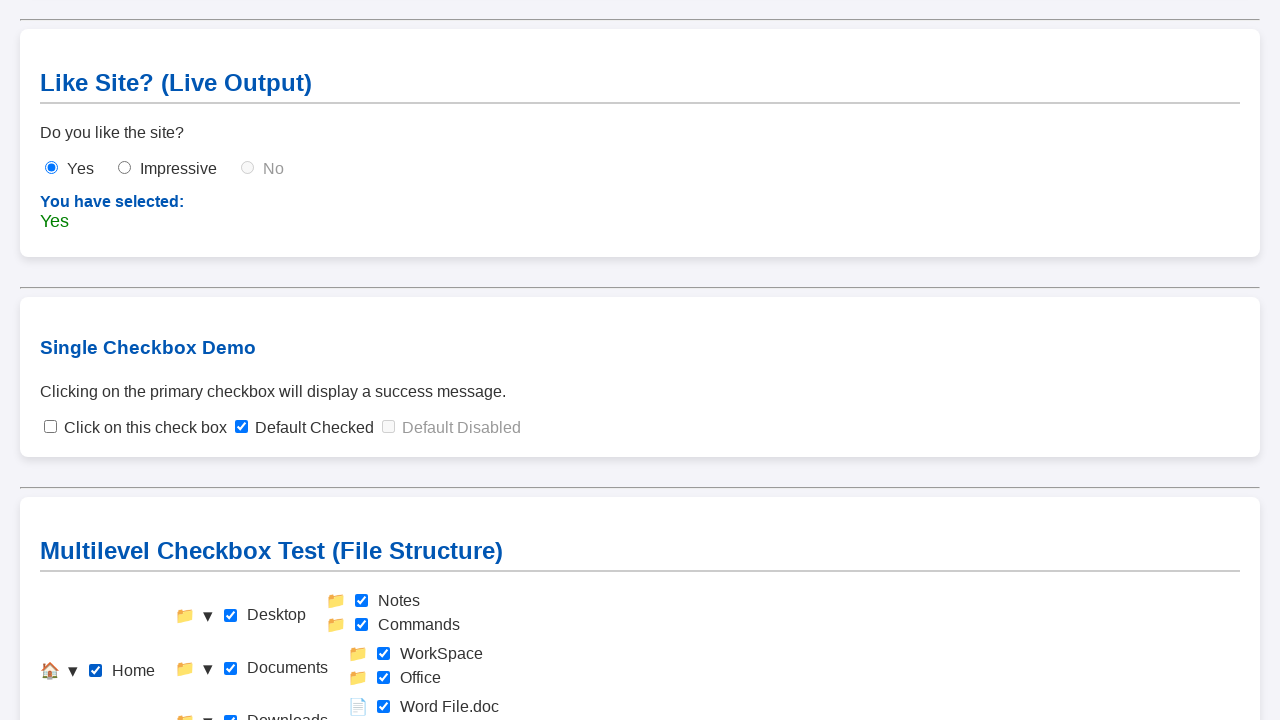

Waited after checking Home checkbox
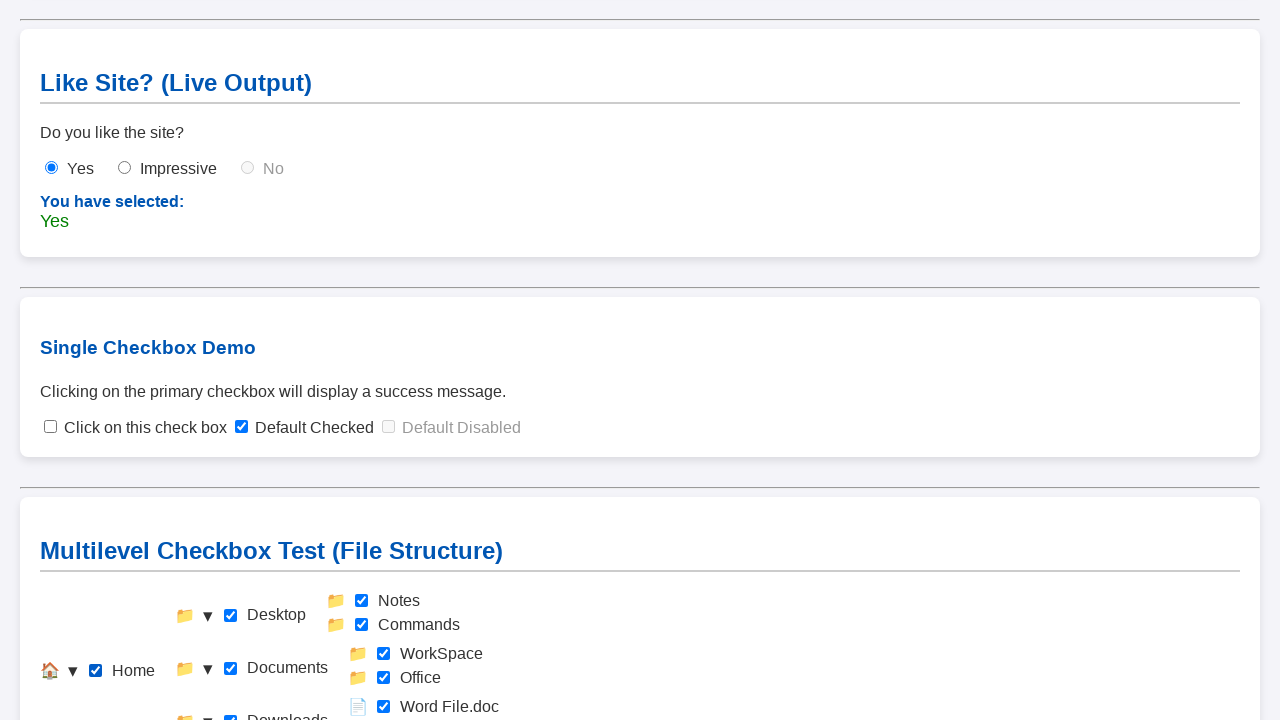

Clicked Home checkbox to uncheck it and reset state at (96, 671) on #check-home
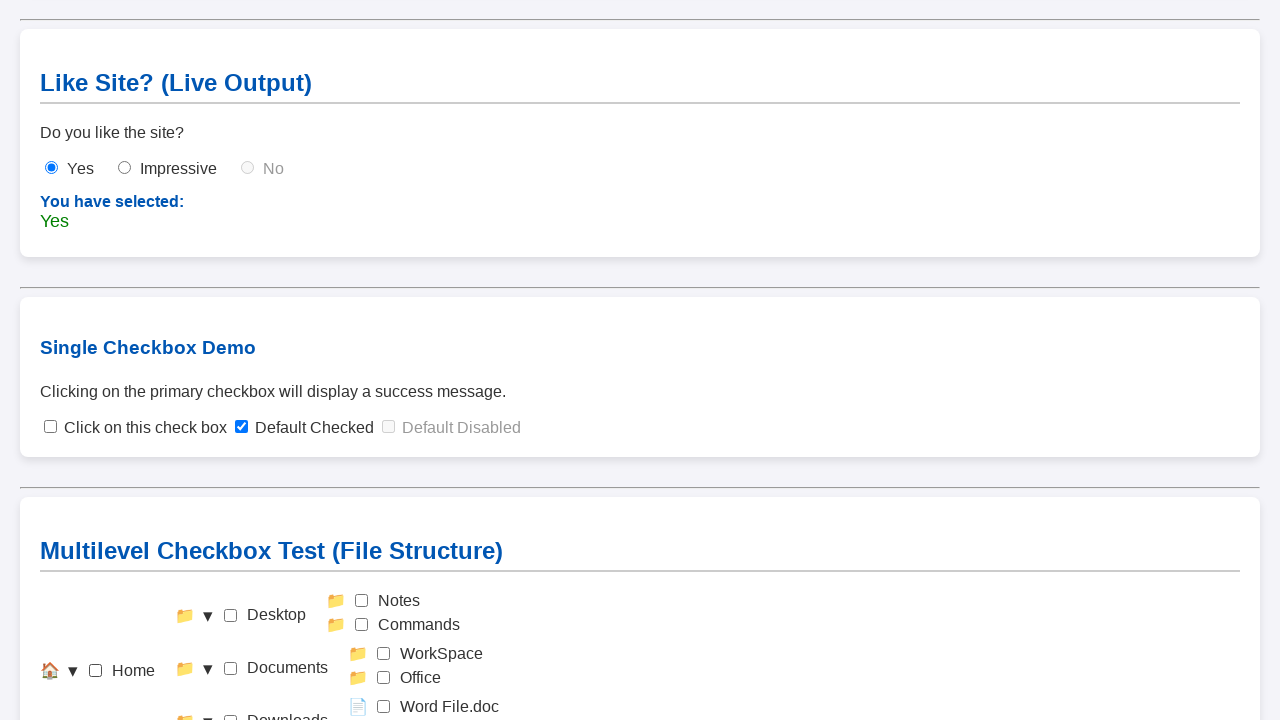

Waited after unchecking Home checkbox
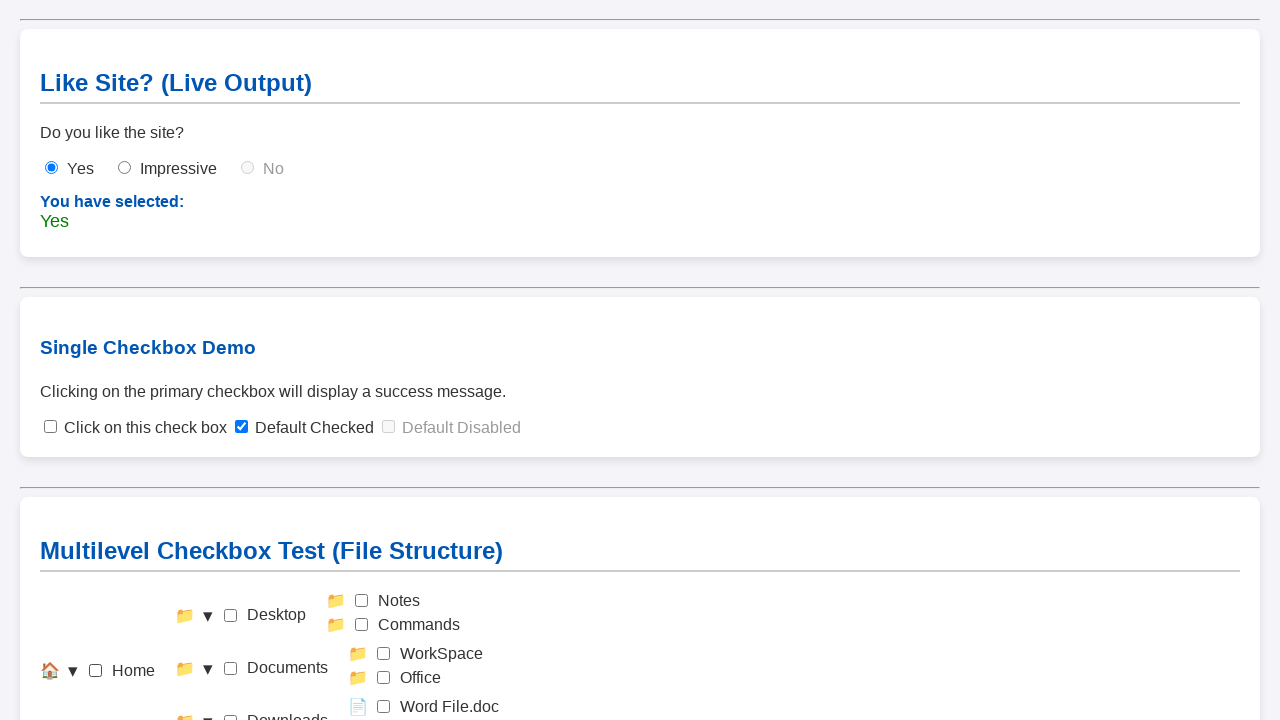

Clicked Level 2 parent checkbox 'check-downloads' at (230, 714) on #check-downloads
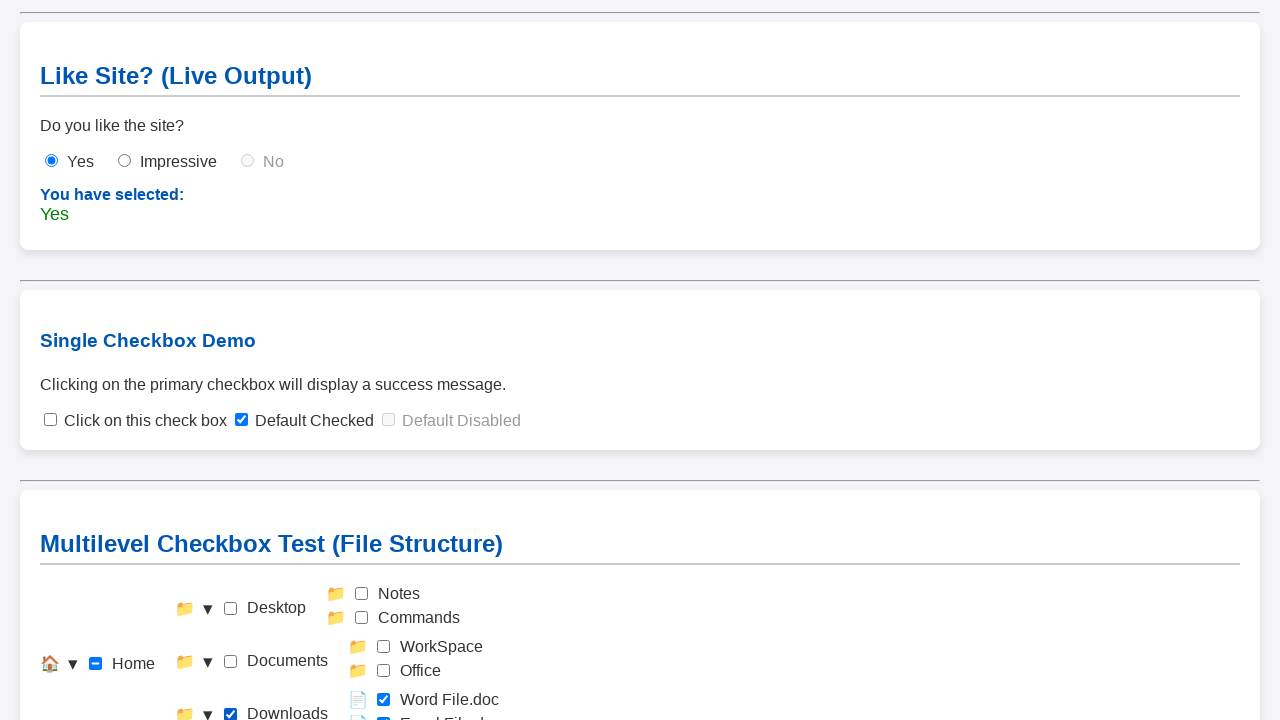

Waited for cascade selection to complete
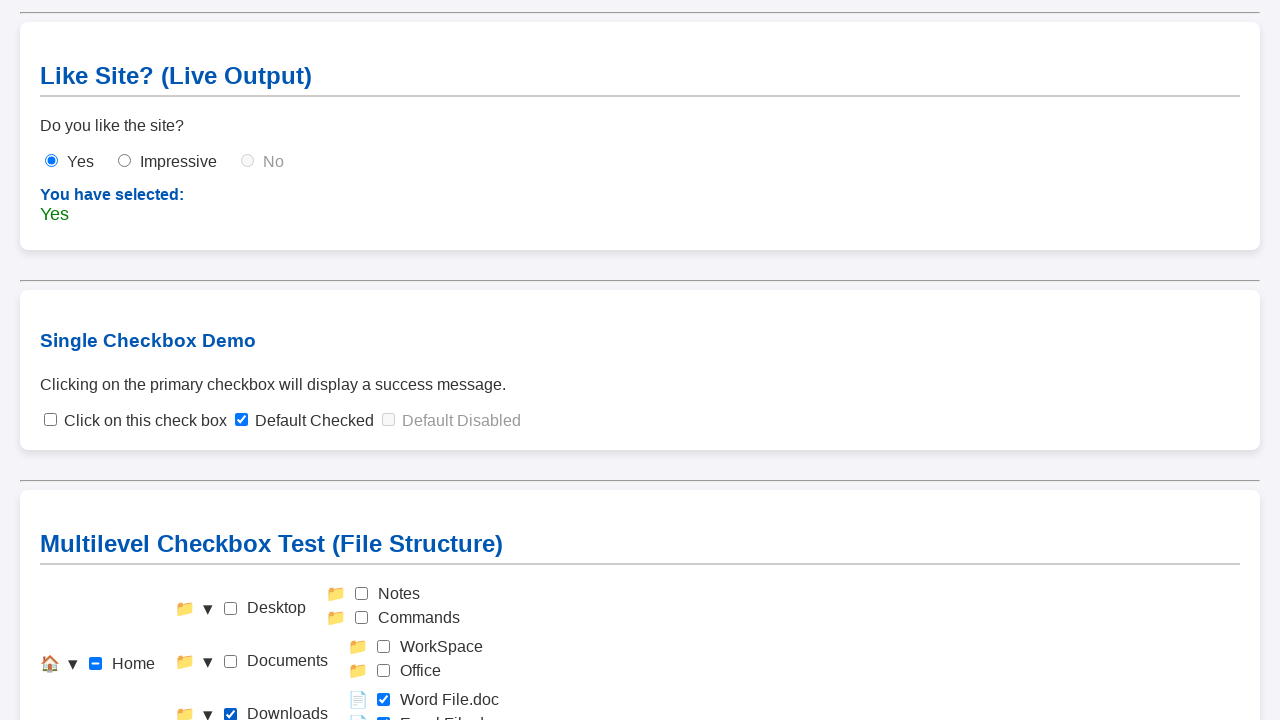

Output message is visible, confirming cascade selection worked
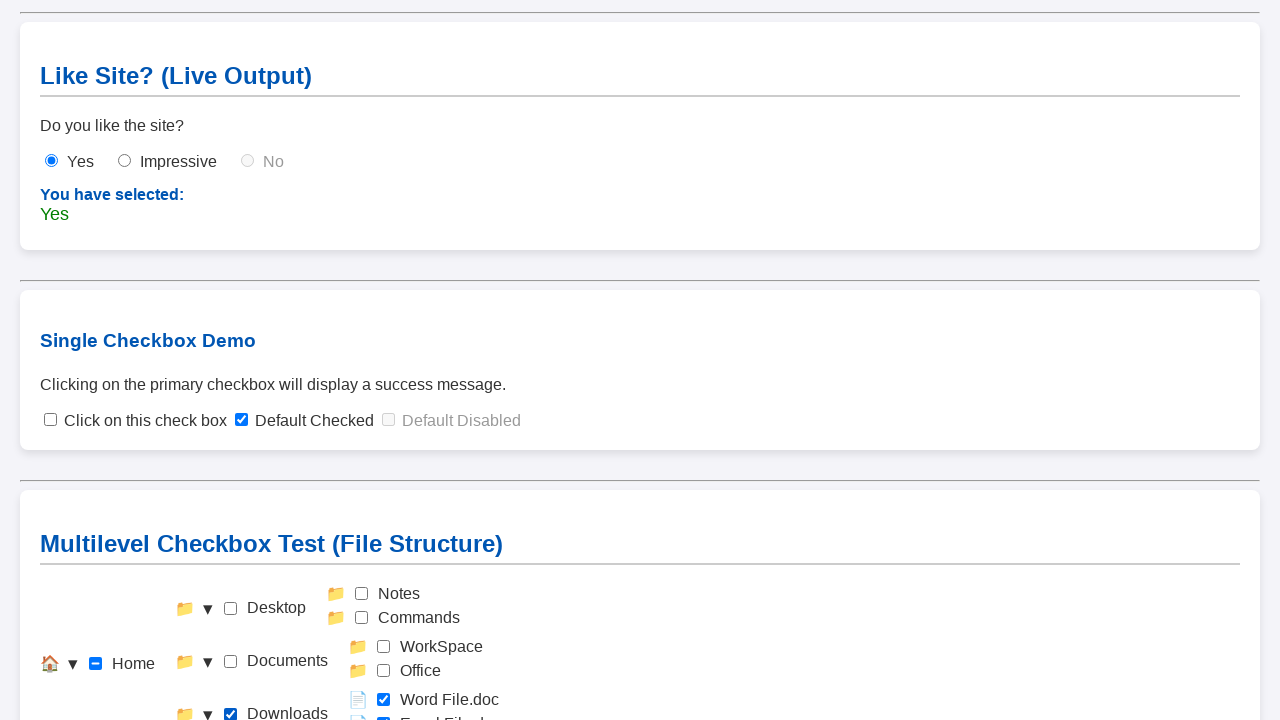

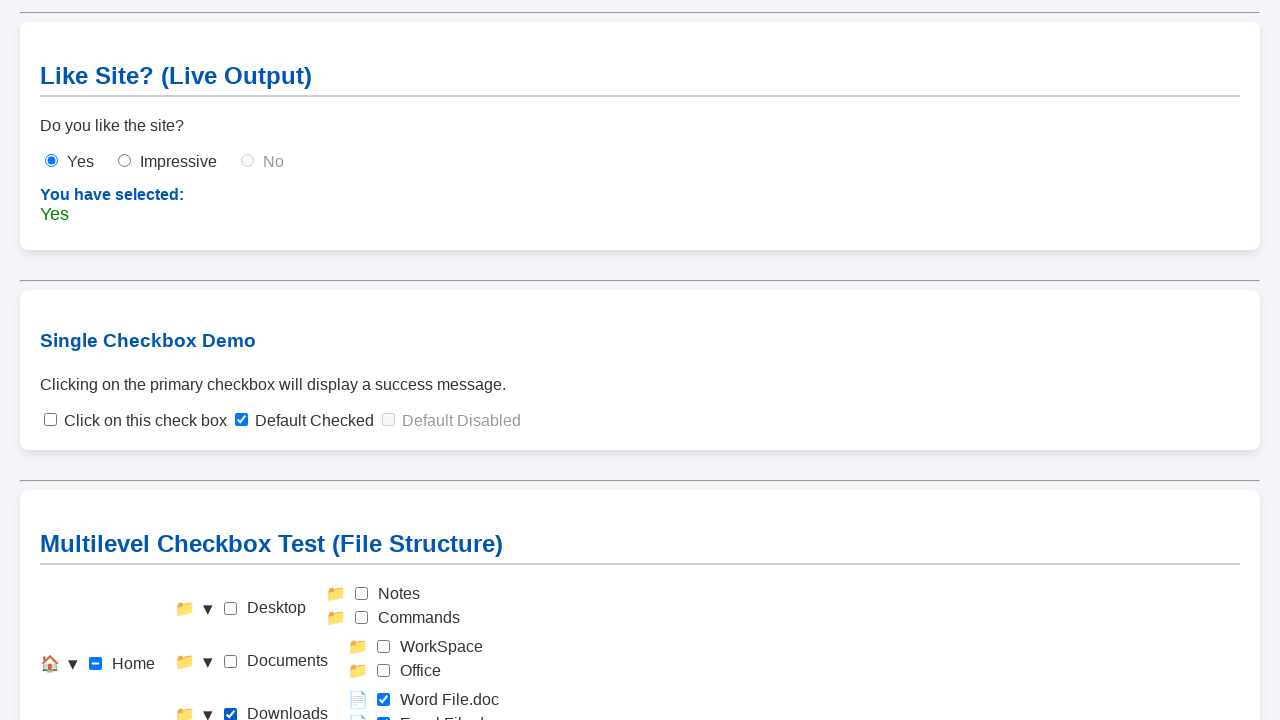